Demonstrates finding elements by a partial class name using contains() in XPath and standard CSS class selector.

Starting URL: https://kristinek.github.io/site/examples/loc

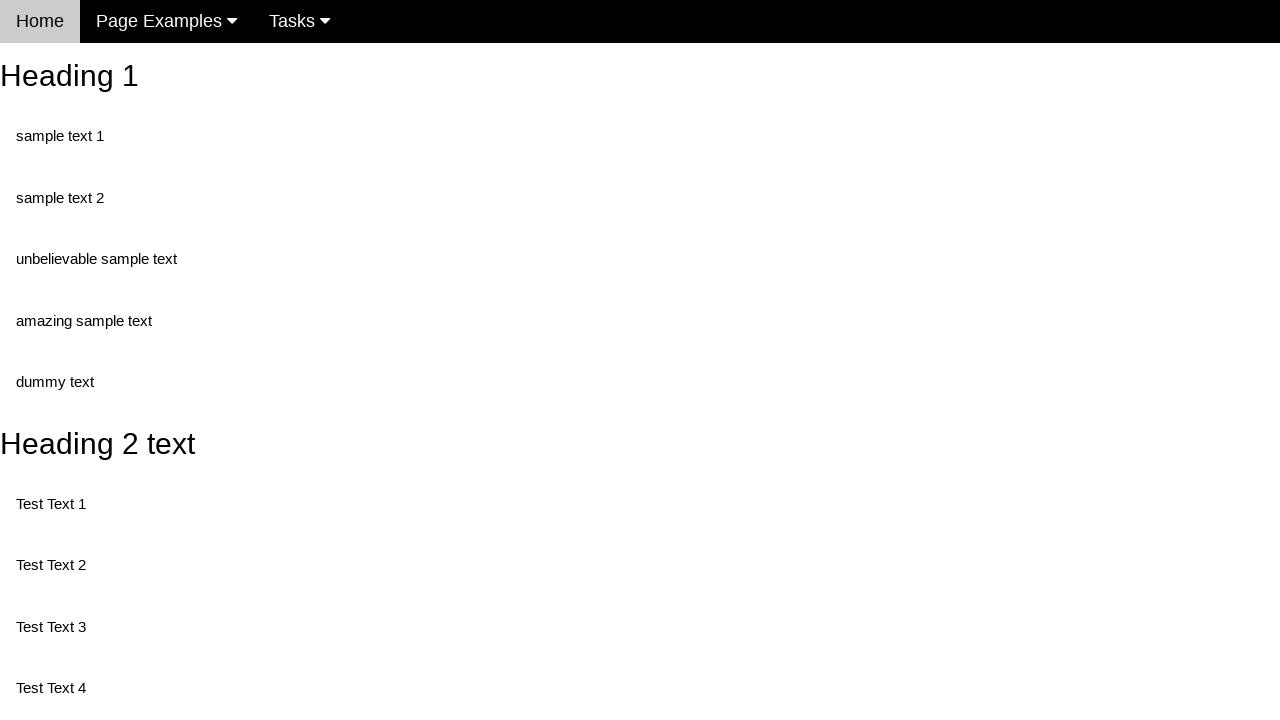

Navigated to the locator examples page
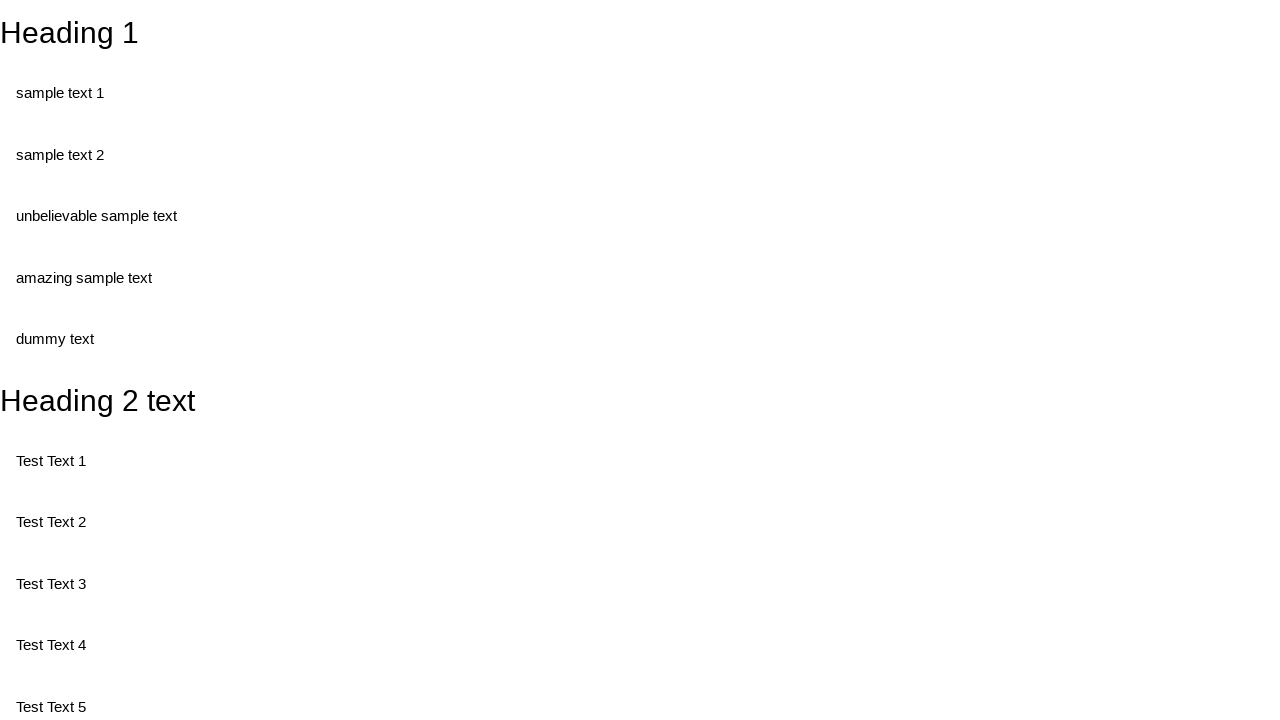

Found element with partial class name 'unbelievable' using XPath contains()
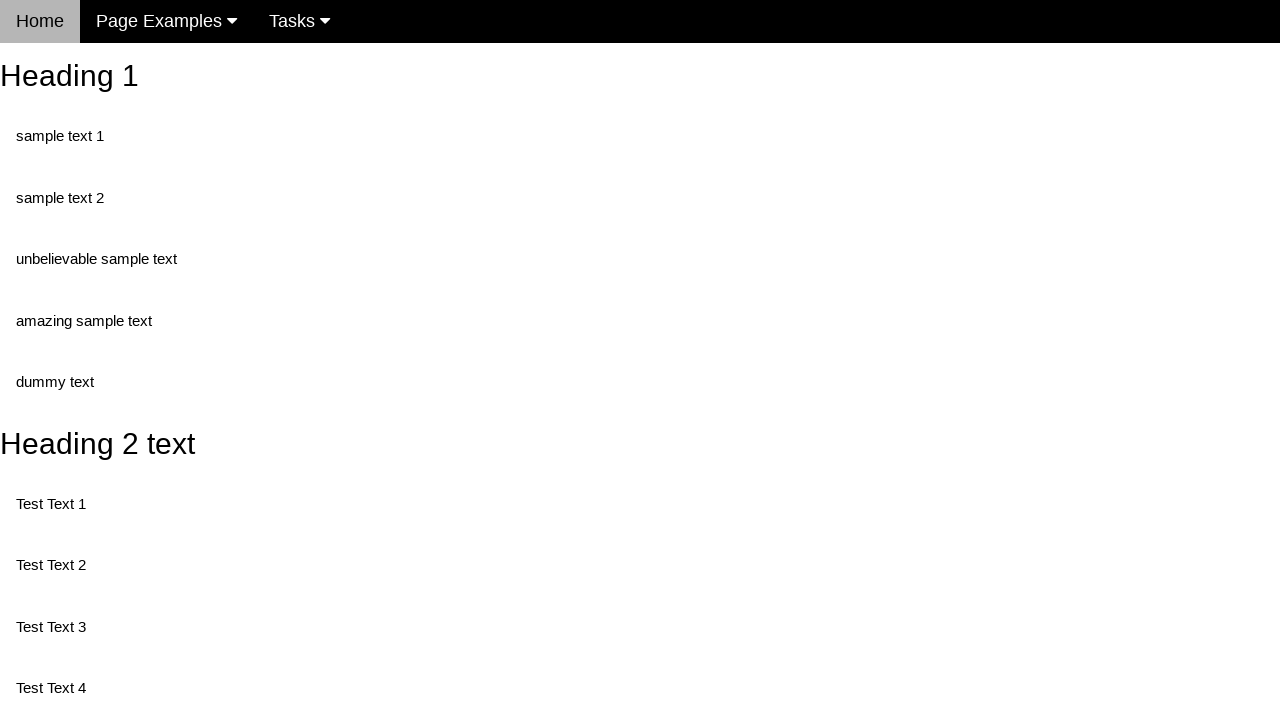

Found element with class 'unbelievable' using CSS selector
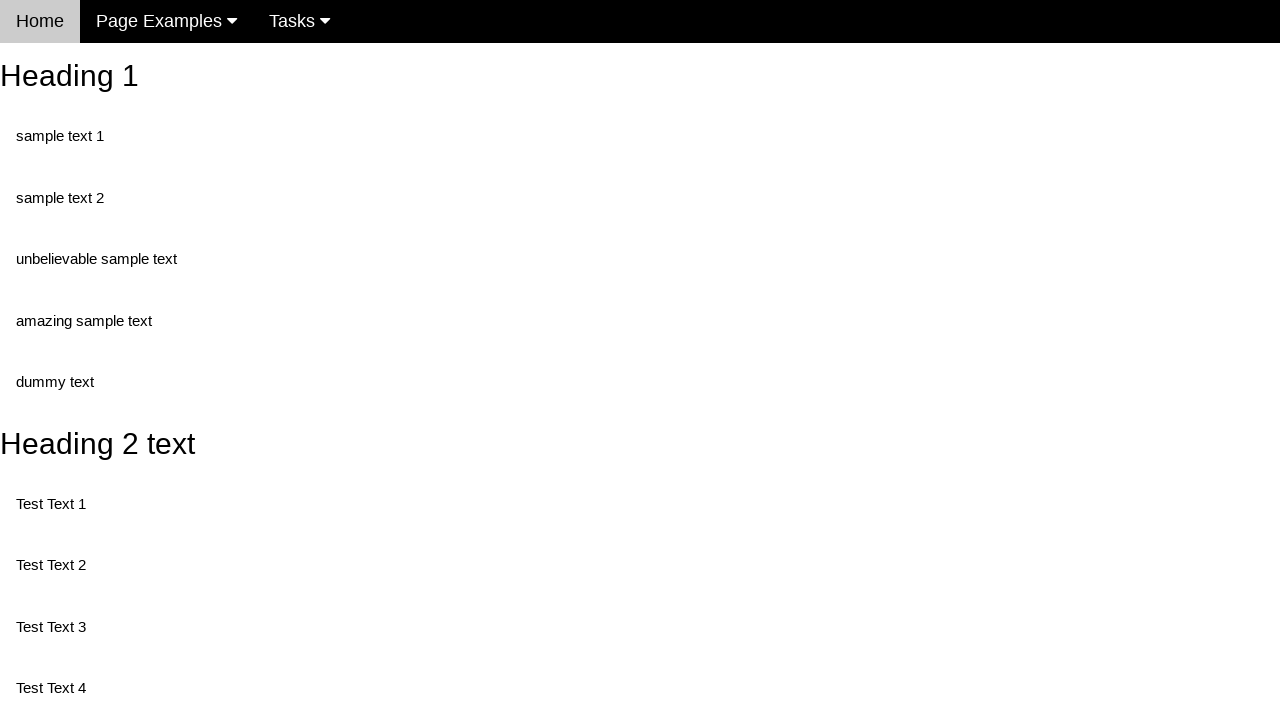

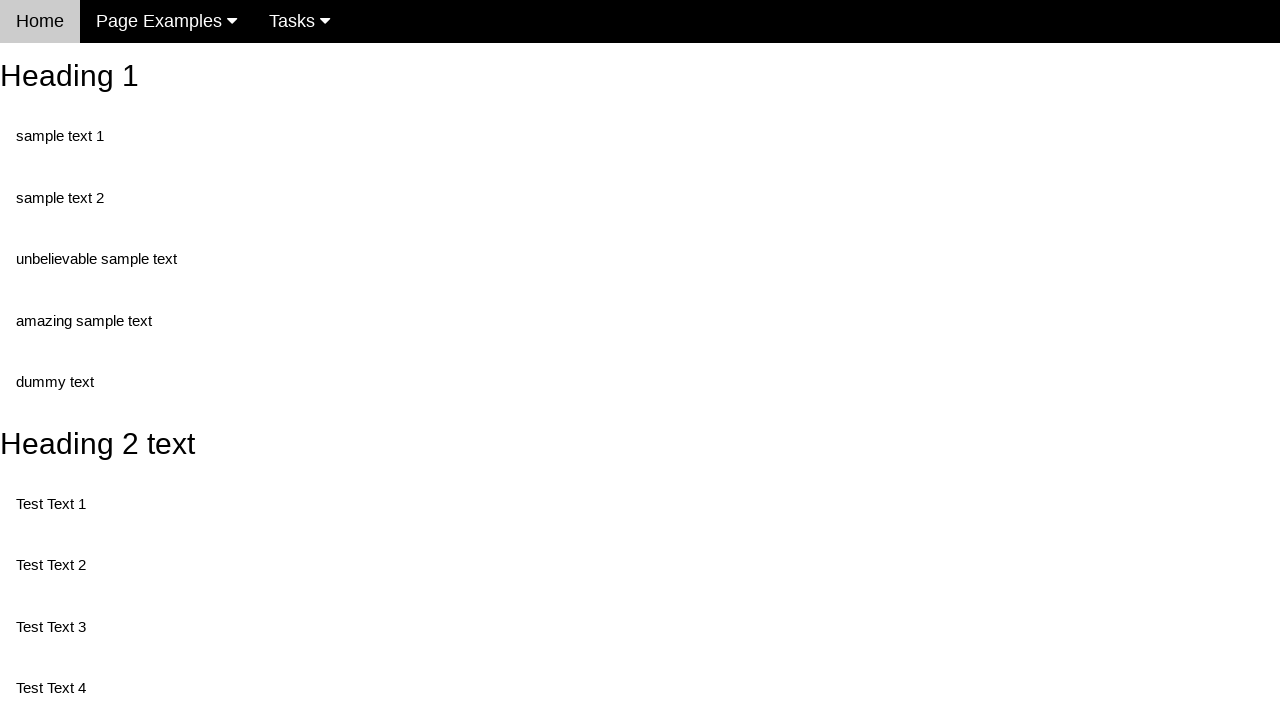